Tests scrolling to an element and filling form fields with name and date information

Starting URL: https://formy-project.herokuapp.com/scroll

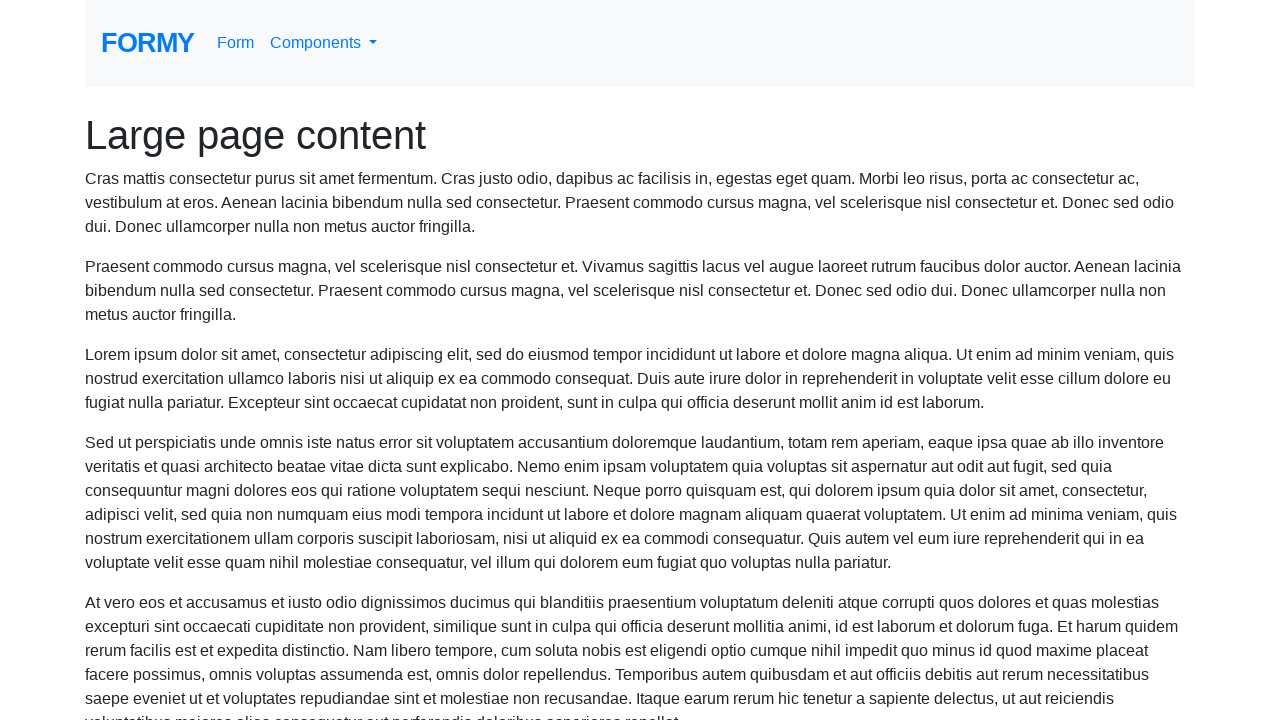

Located name field element
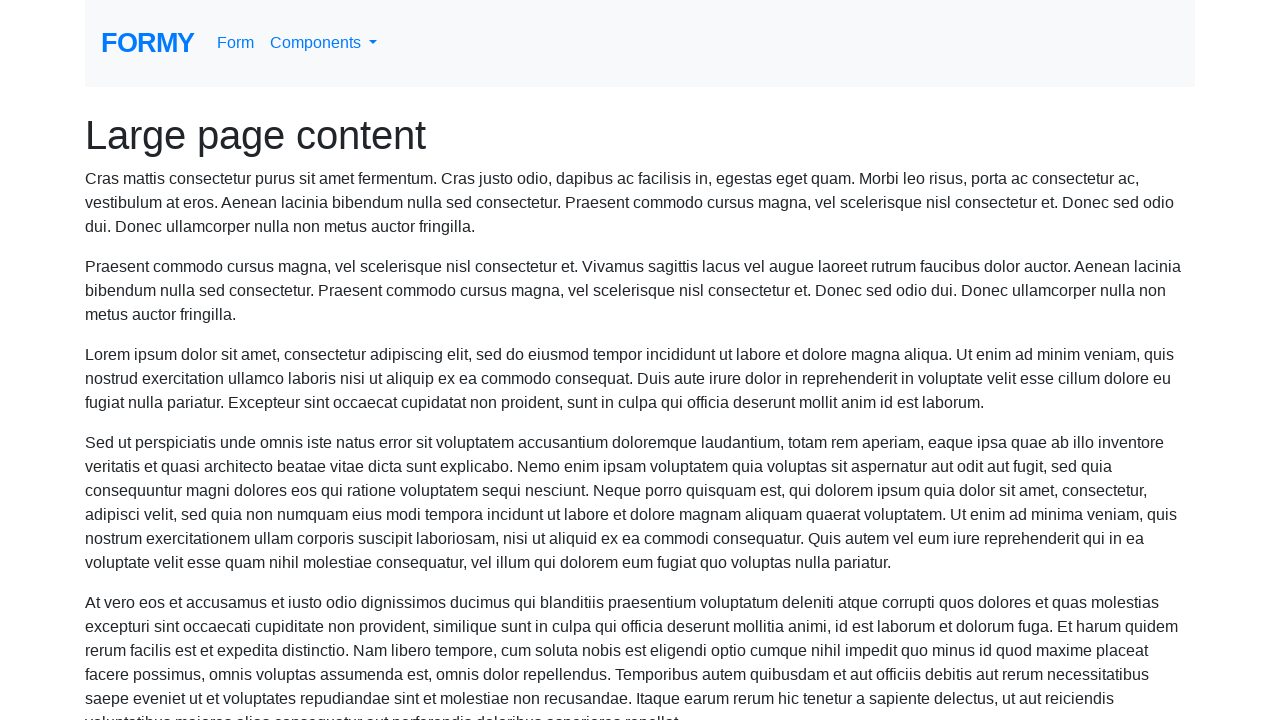

Scrolled to name field
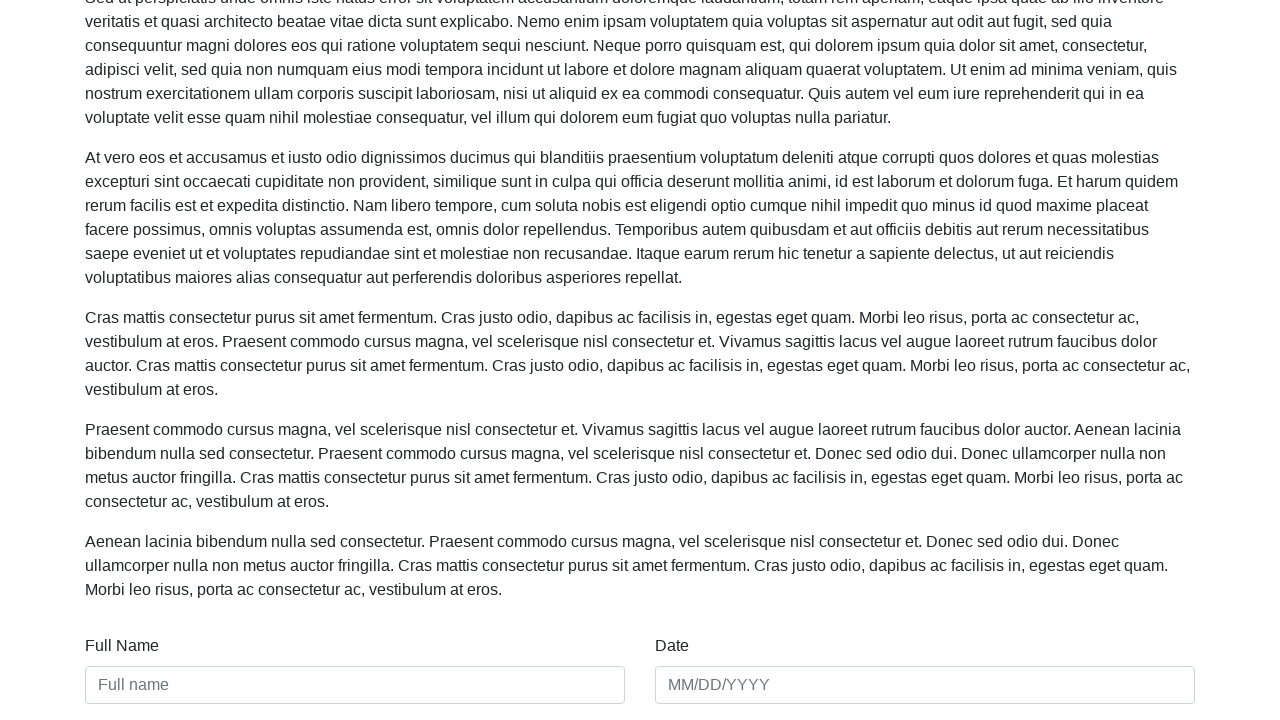

Filled name field with 'Awang Baqy' on #name
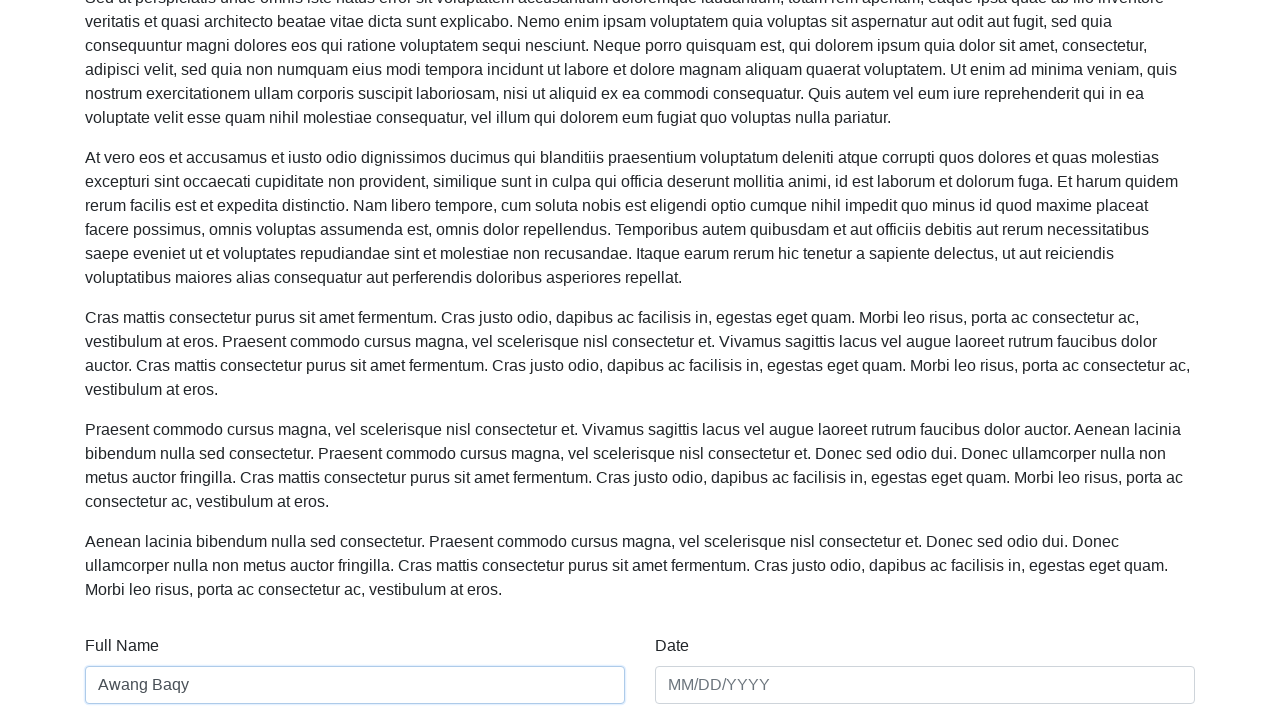

Filled date field with '010101' on #date
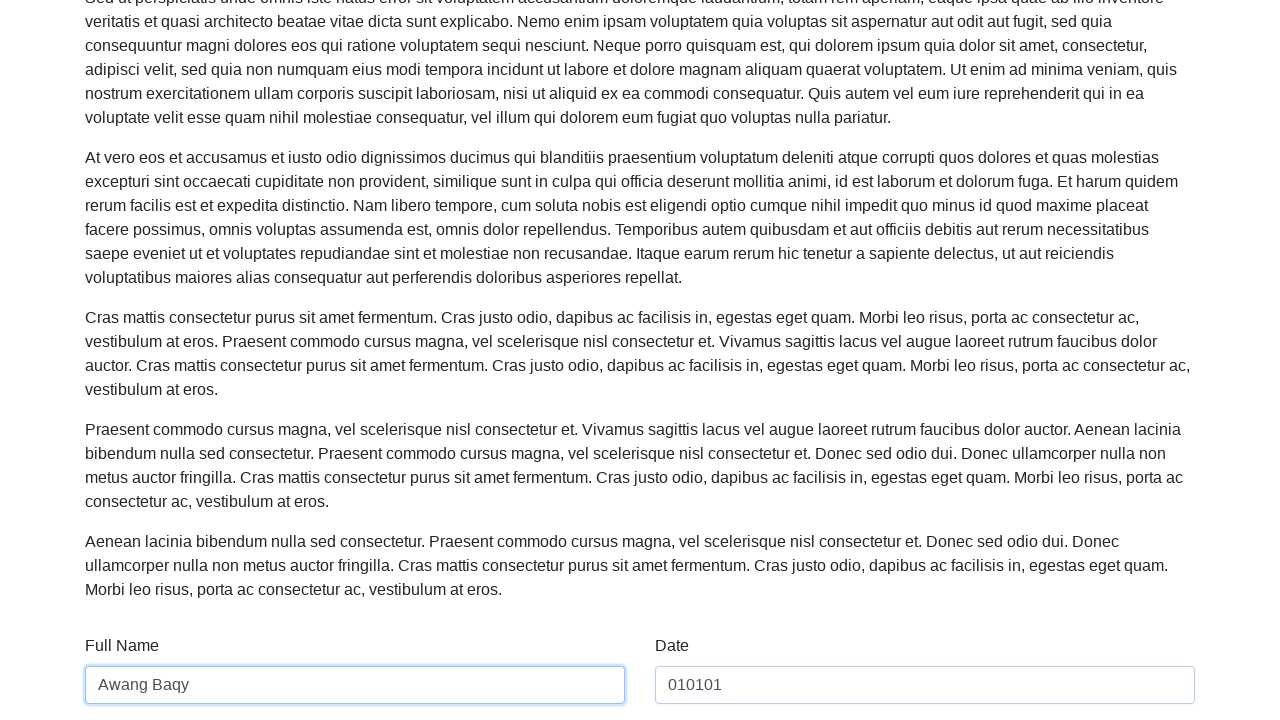

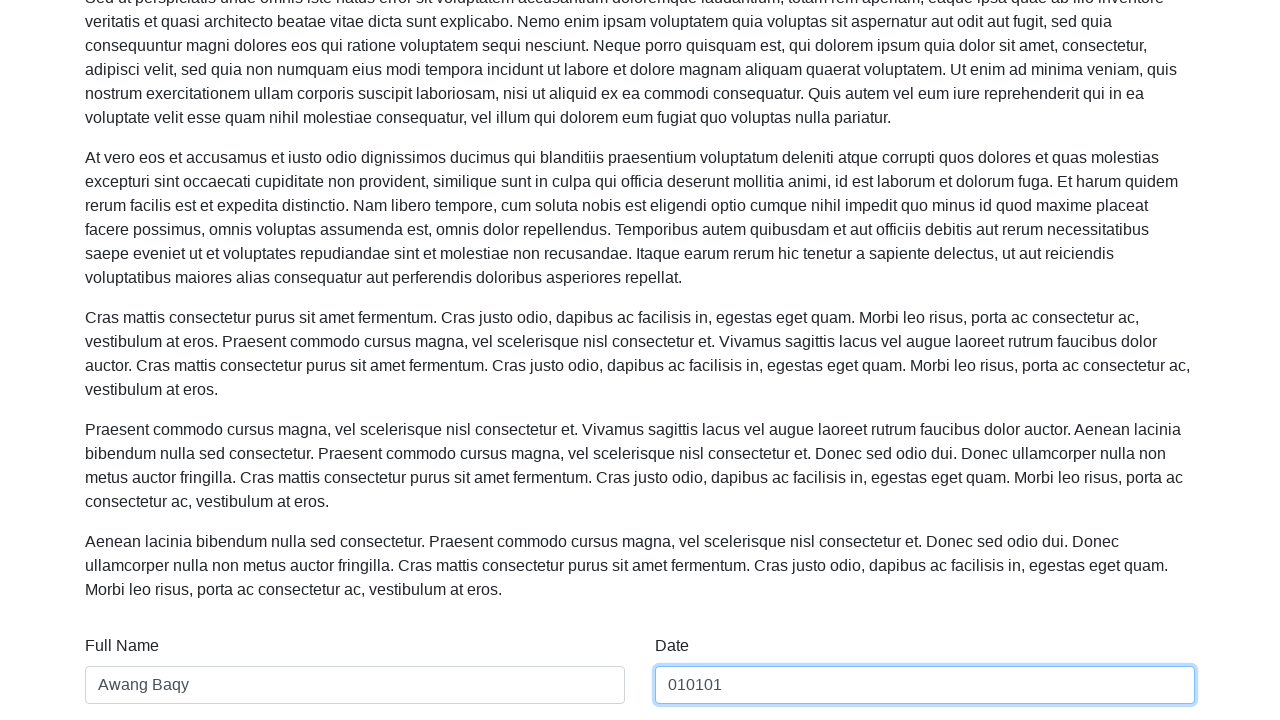